Tests clicking the JS Prompt button, dismissing the prompt without entering text, and verifying the result message shows null

Starting URL: https://the-internet.herokuapp.com/javascript_alerts

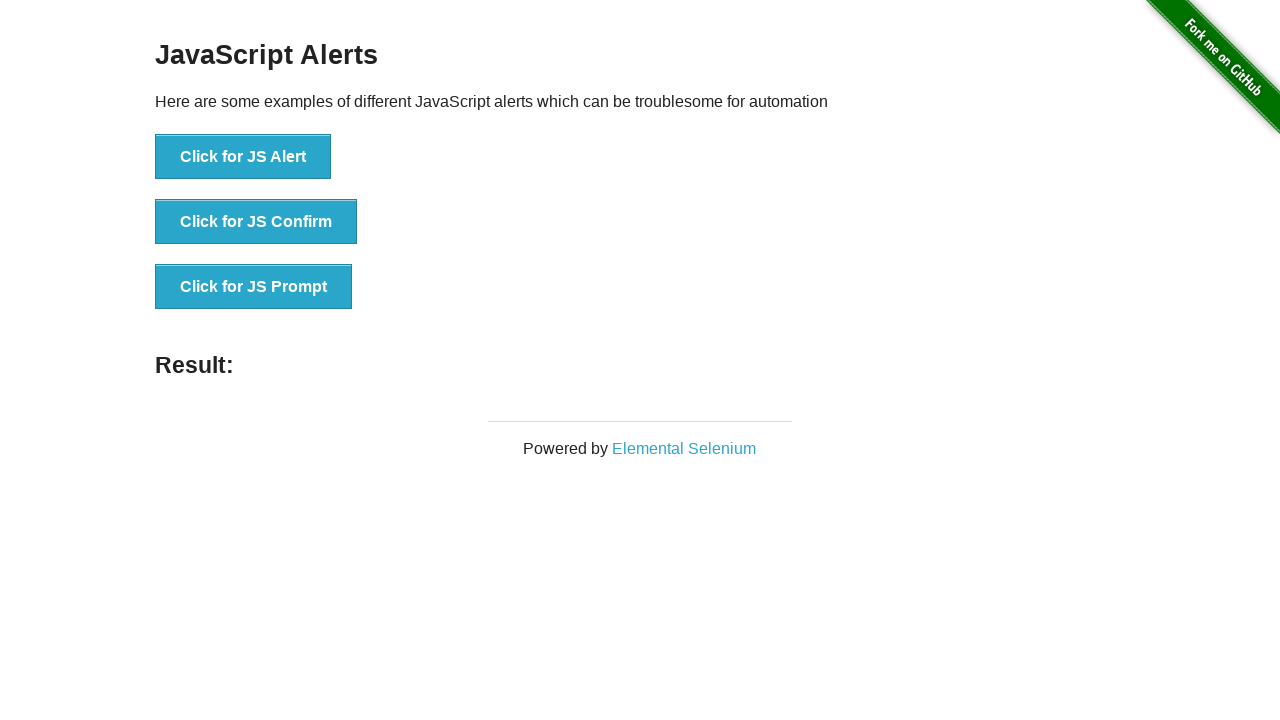

Set up dialog handler to dismiss prompts
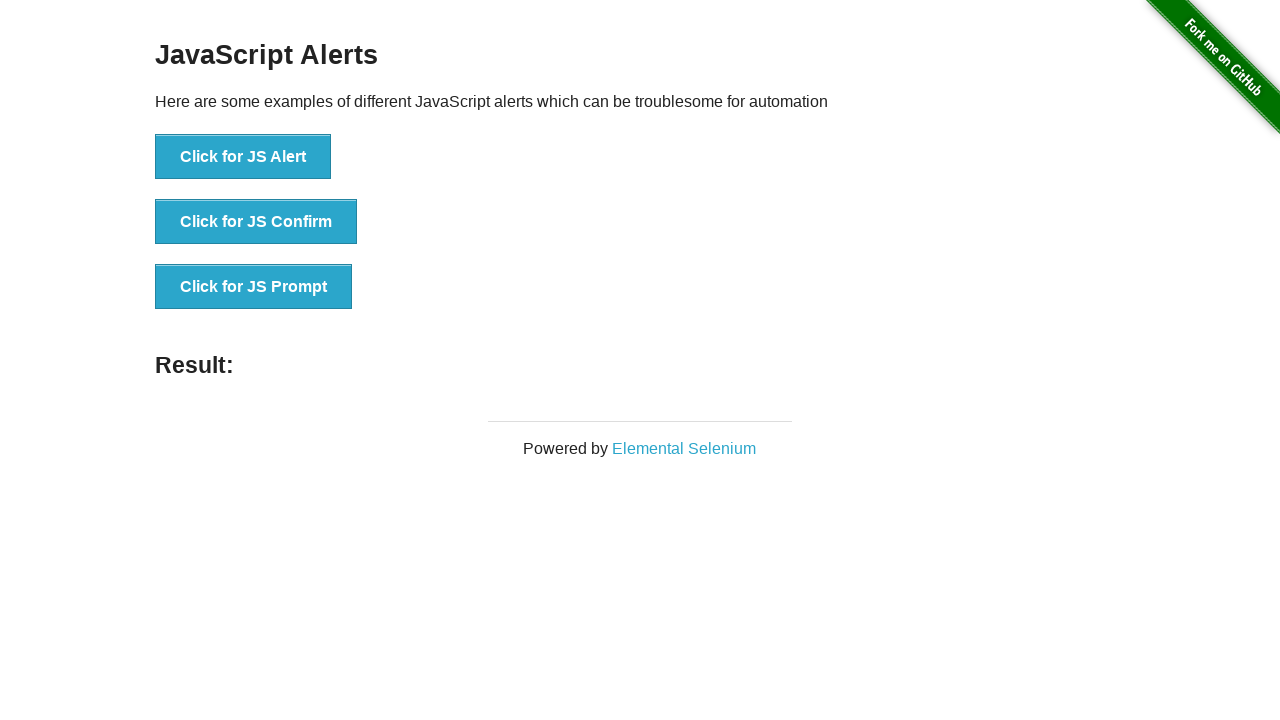

Clicked the JS Prompt button at (254, 287) on button[onclick*='jsPrompt']
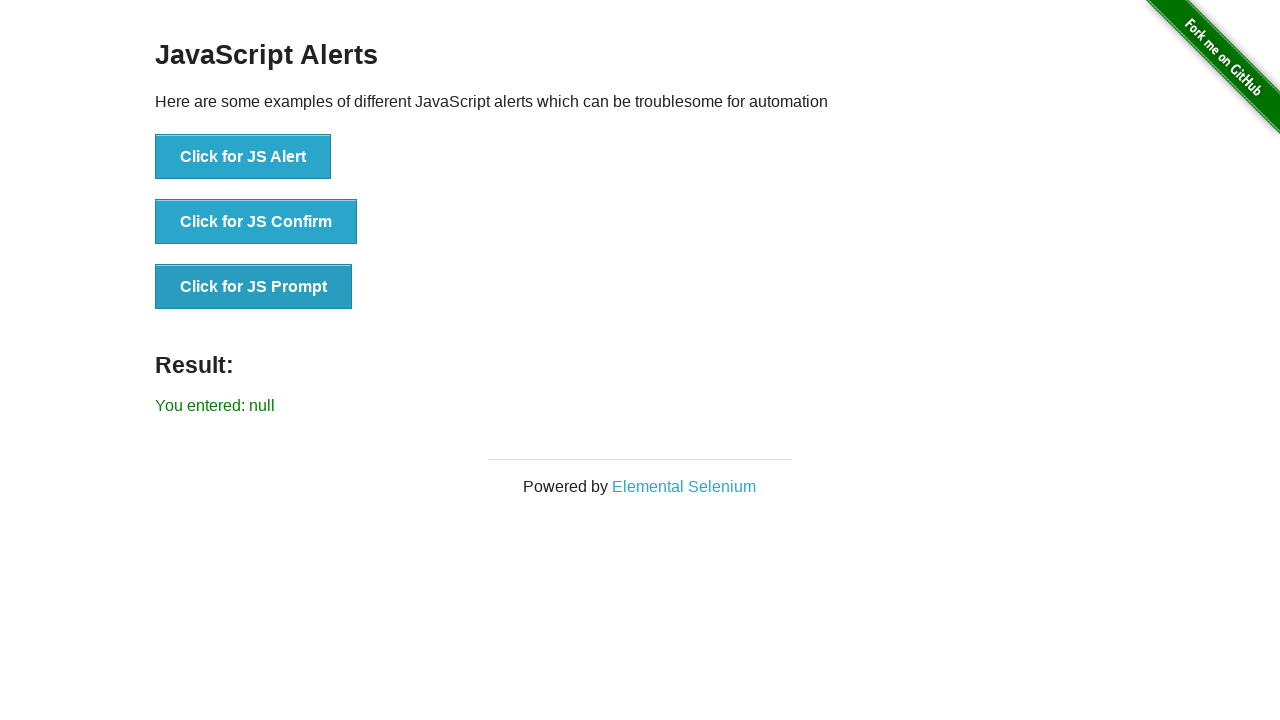

Result message appeared on page
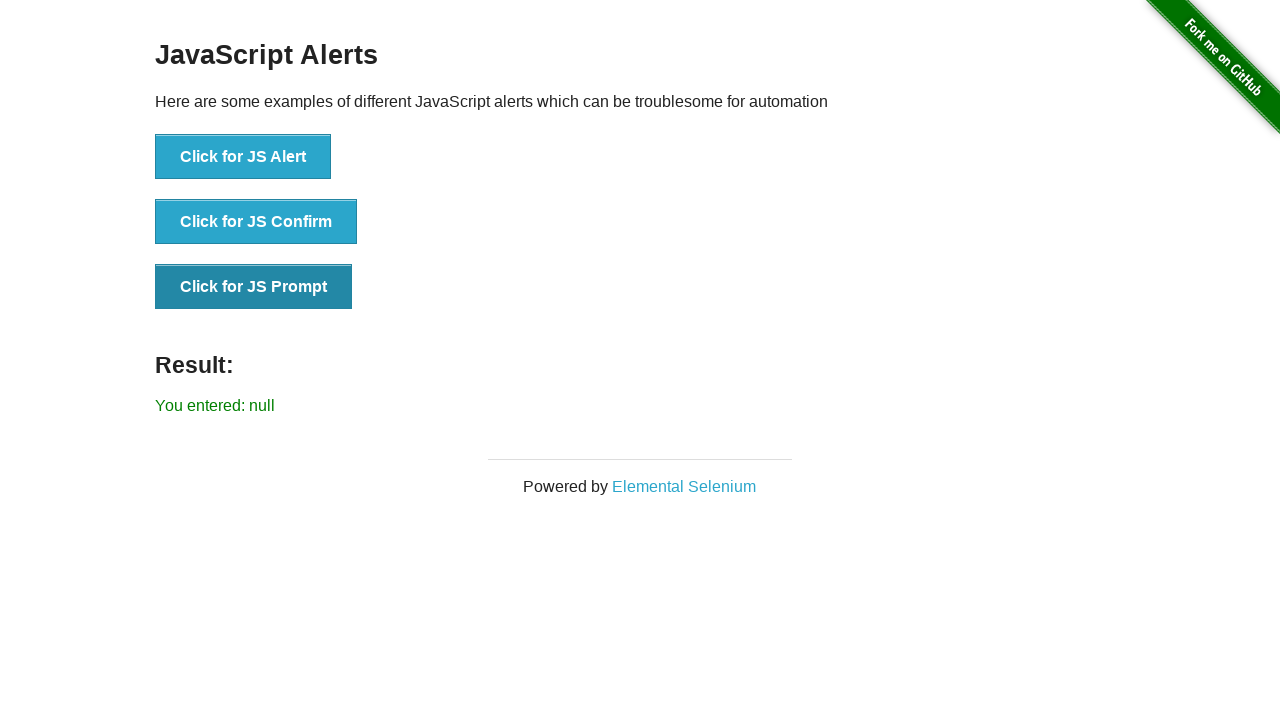

Retrieved result text from page
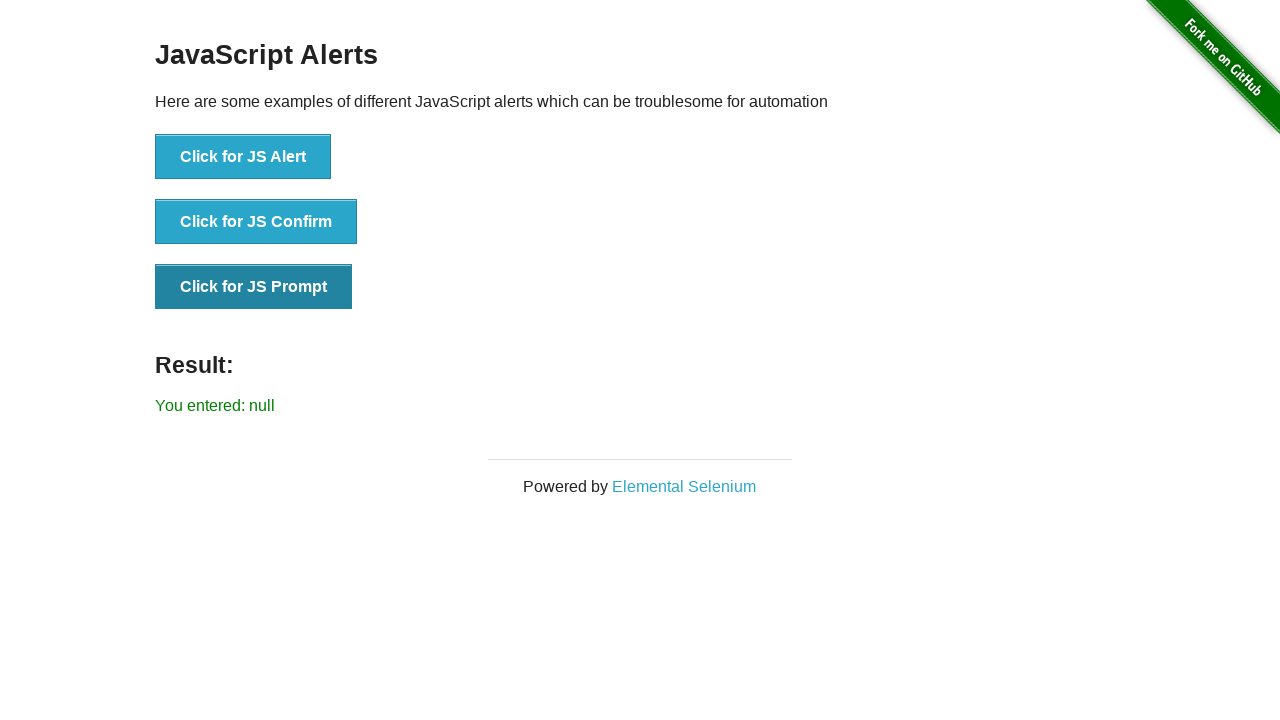

Verified result message shows 'You entered: null' after dismissing prompt
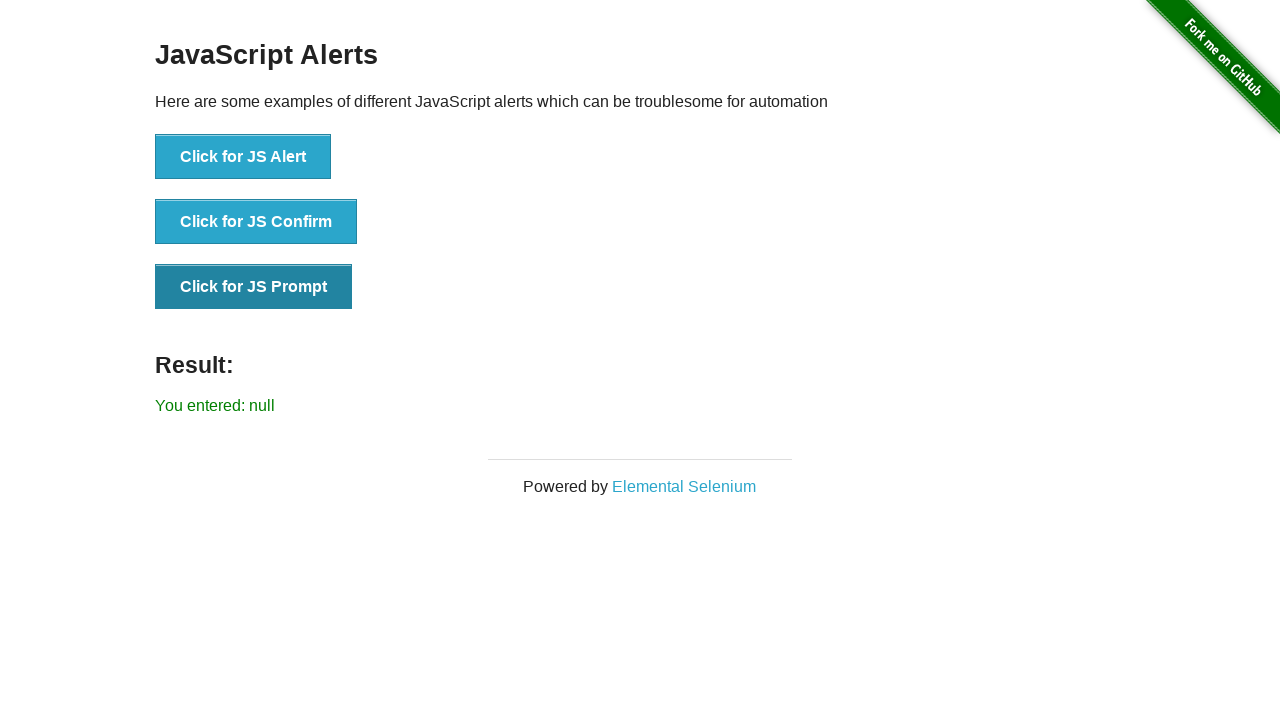

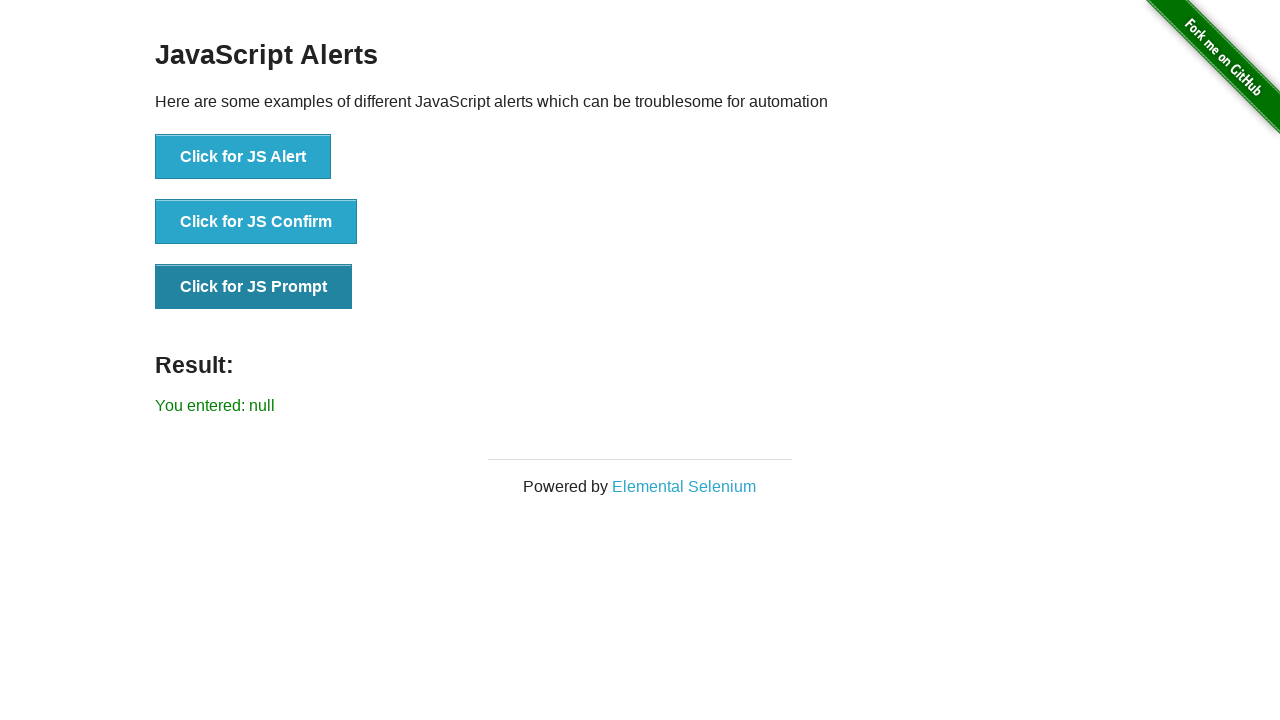